Tests that main and footer sections become visible when items are added

Starting URL: https://demo.playwright.dev/todomvc

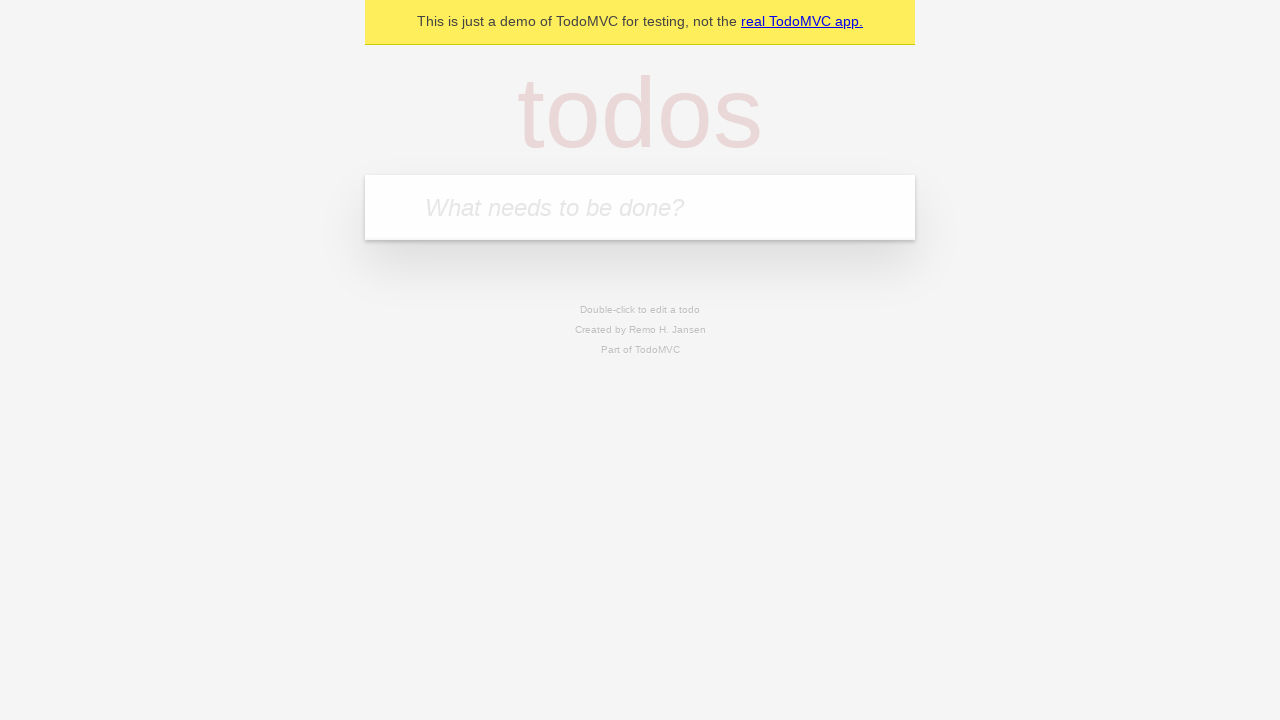

Located the 'What needs to be done?' input field
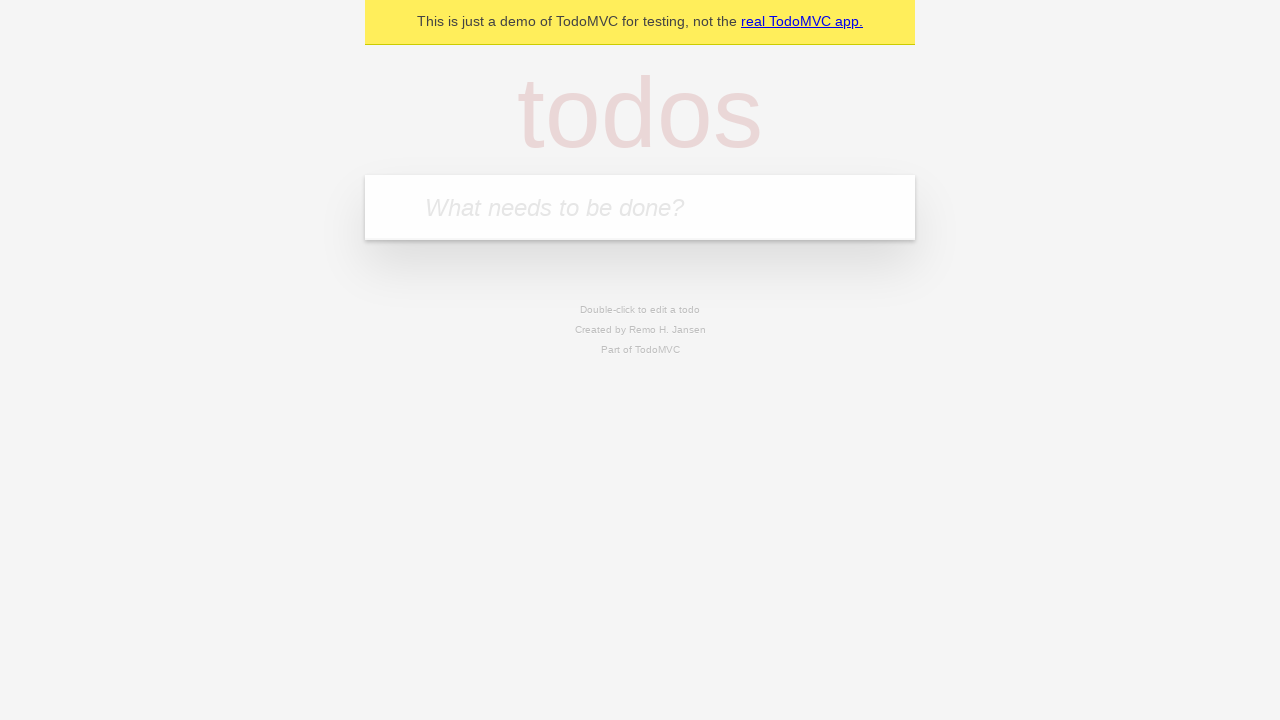

Filled todo input with 'buy some cheese' on internal:attr=[placeholder="What needs to be done?"i]
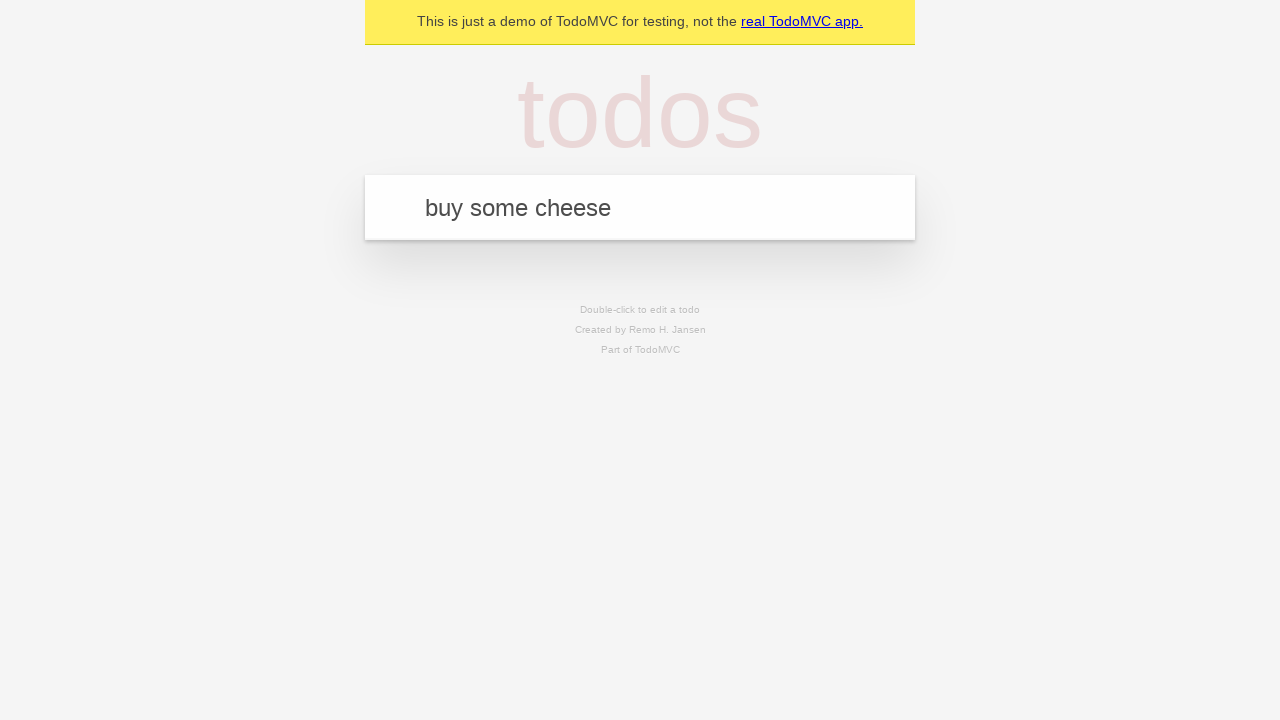

Pressed Enter to add the todo item on internal:attr=[placeholder="What needs to be done?"i]
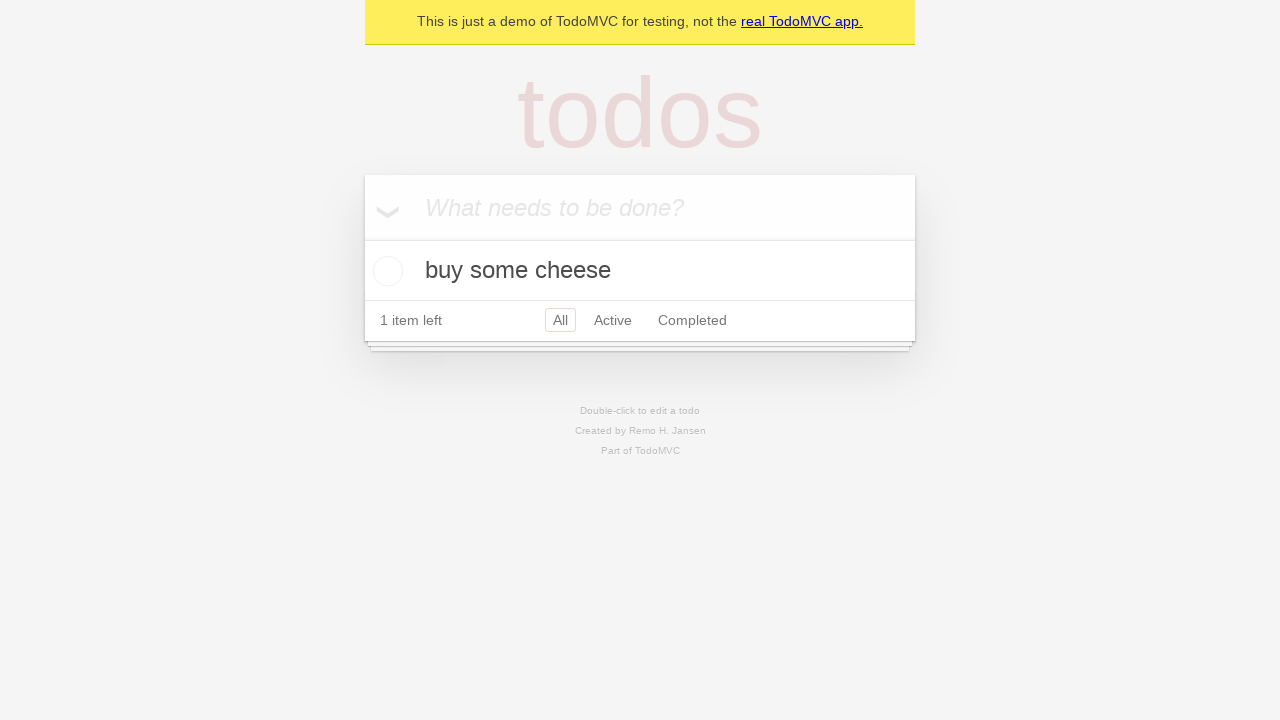

Main section became visible after adding item
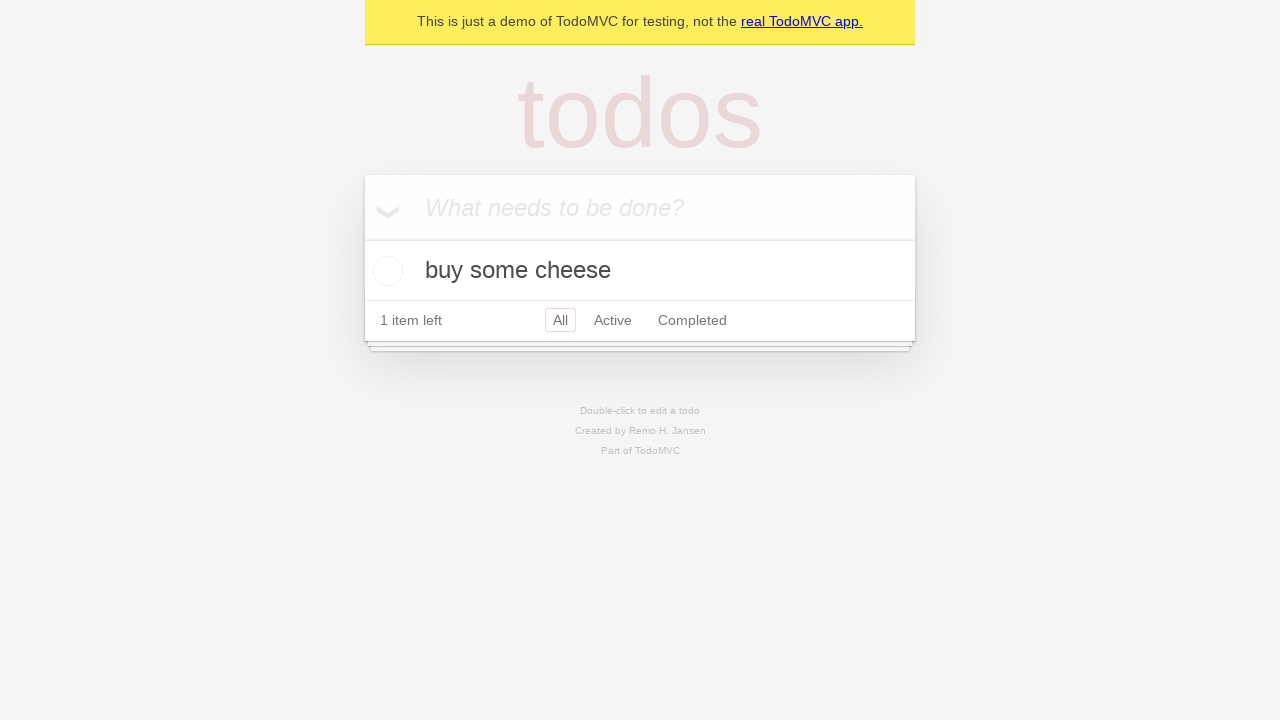

Footer section became visible after adding item
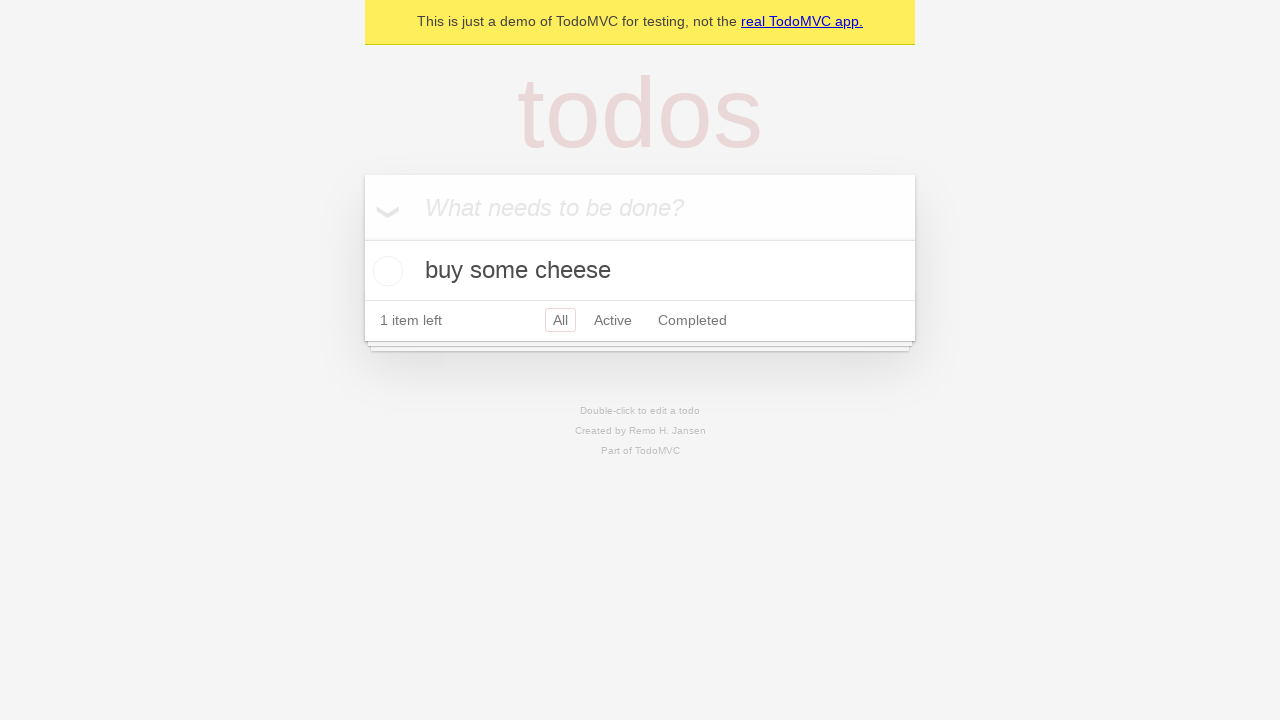

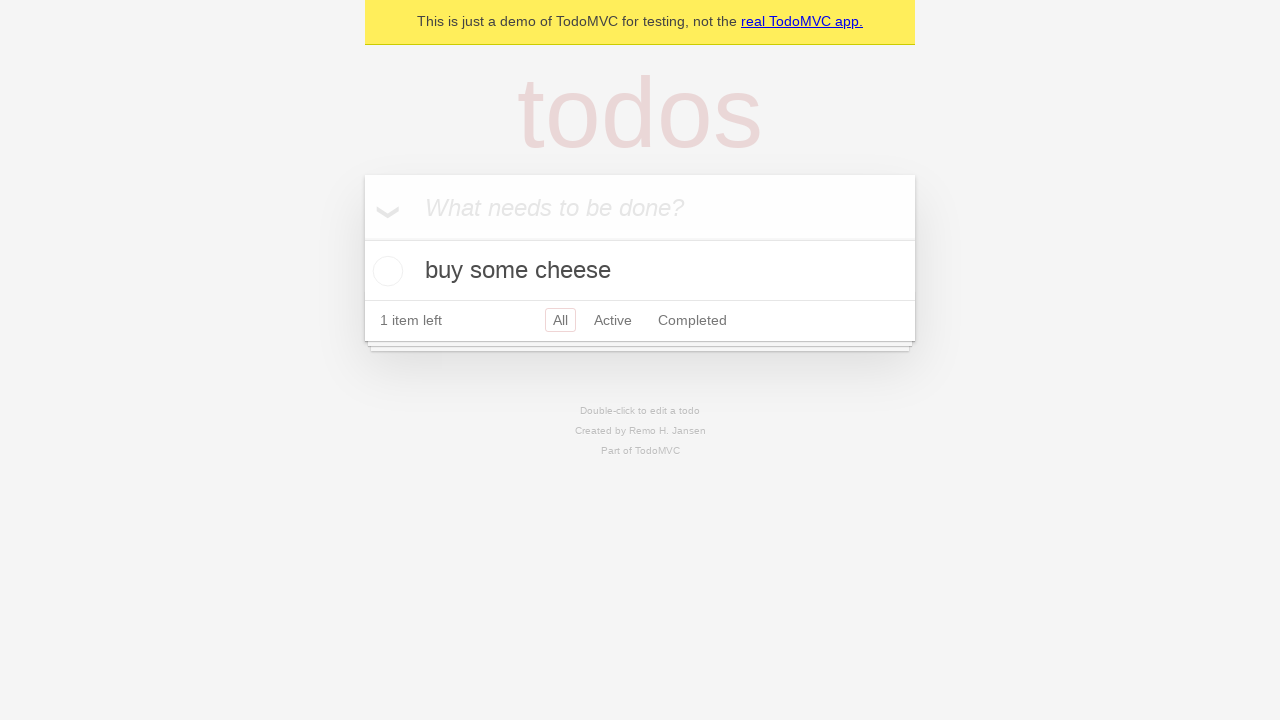